Tests a registration form by filling in first name, last name, and email fields, submitting the form, and verifying the success message is displayed.

Starting URL: https://suninjuly.github.io/registration1.html

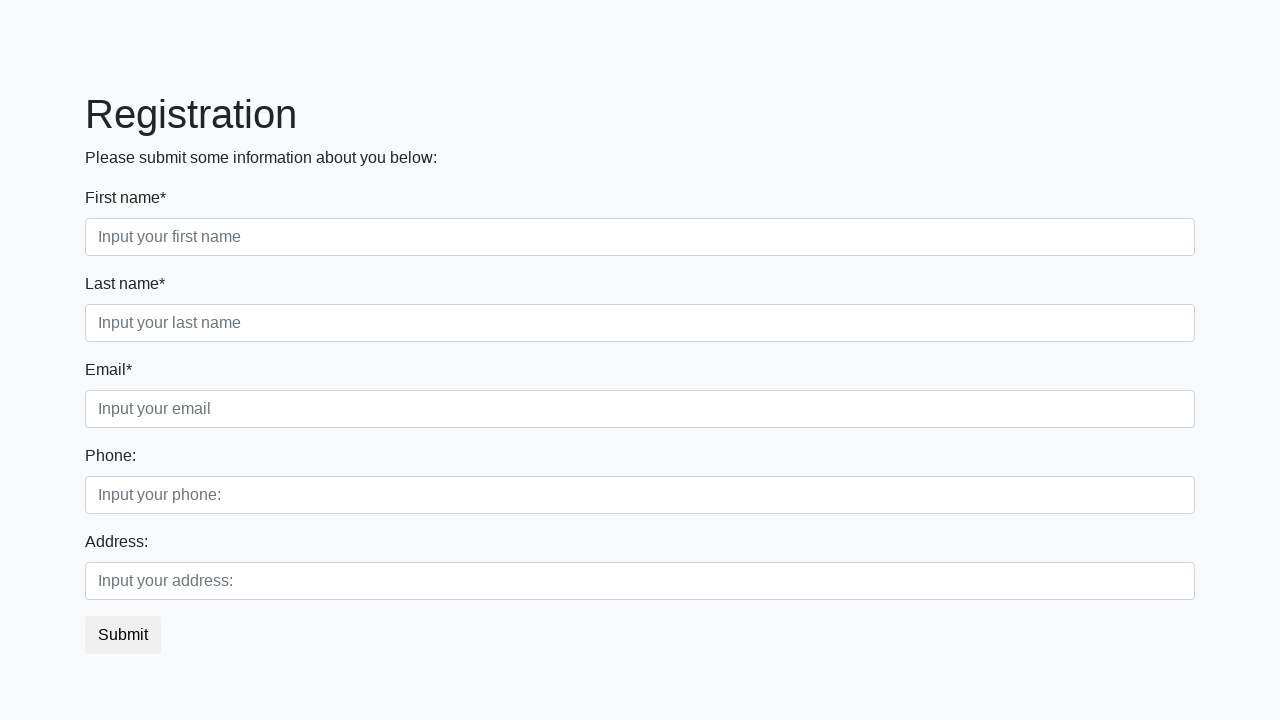

Filled first name field with 'Ivan' on .first
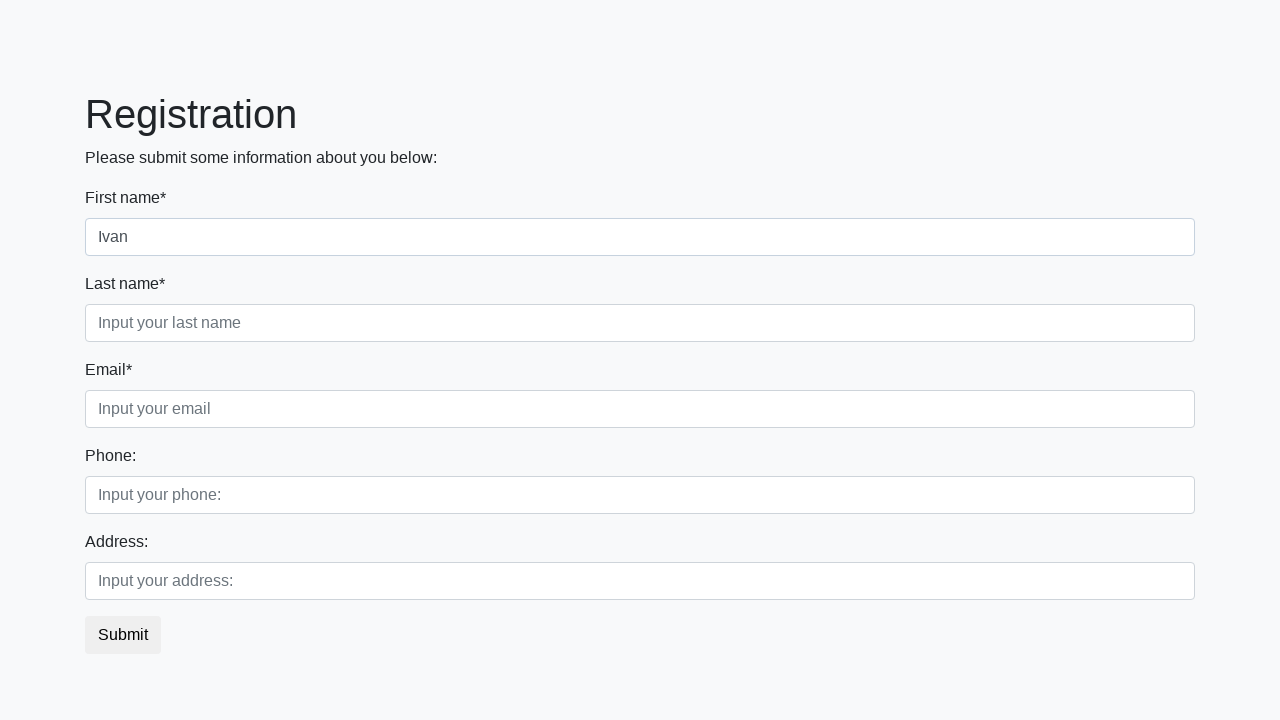

Filled last name field with 'Petrov' on .second
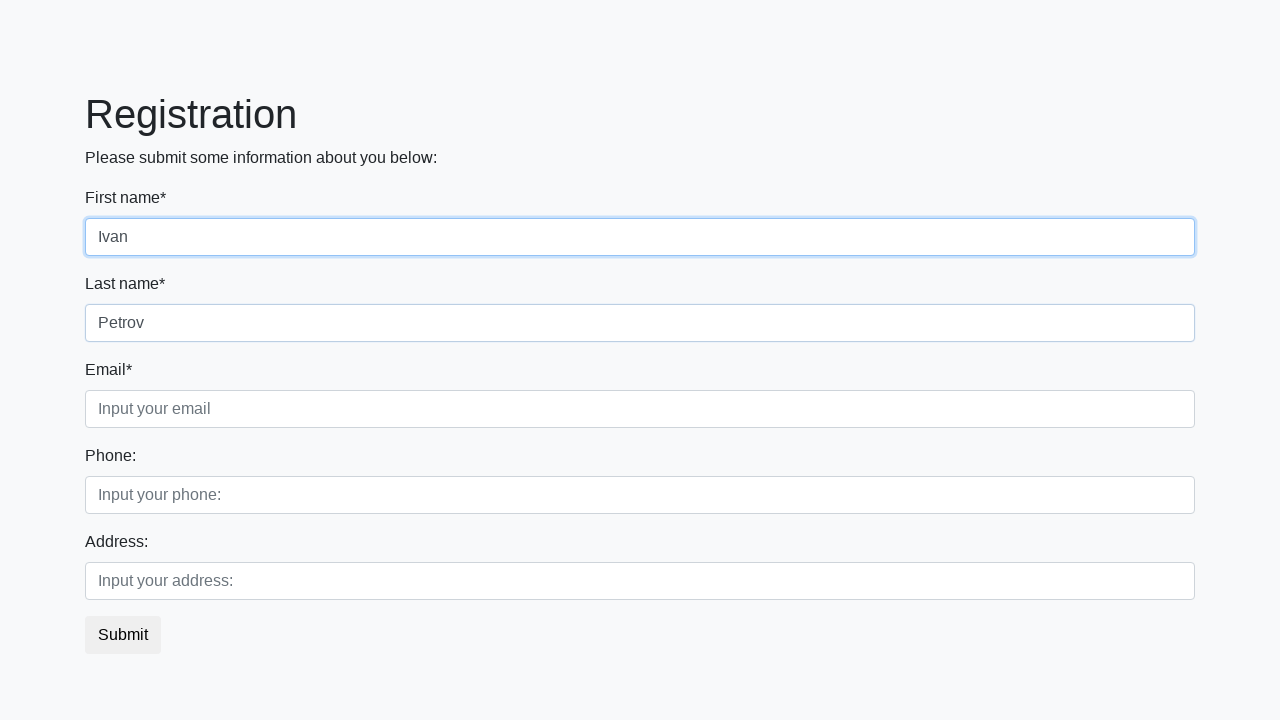

Filled email field with 'ivan.petrov@example.net' on .third
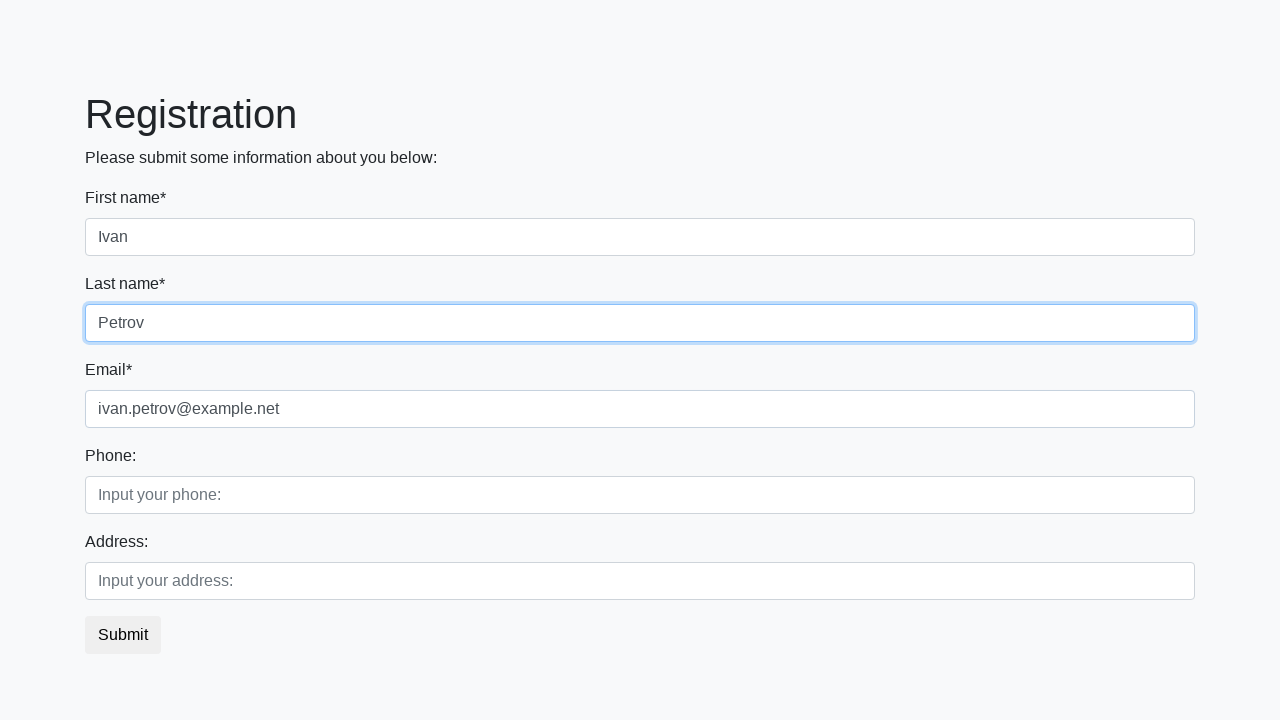

Clicked the submit button at (123, 635) on button.btn
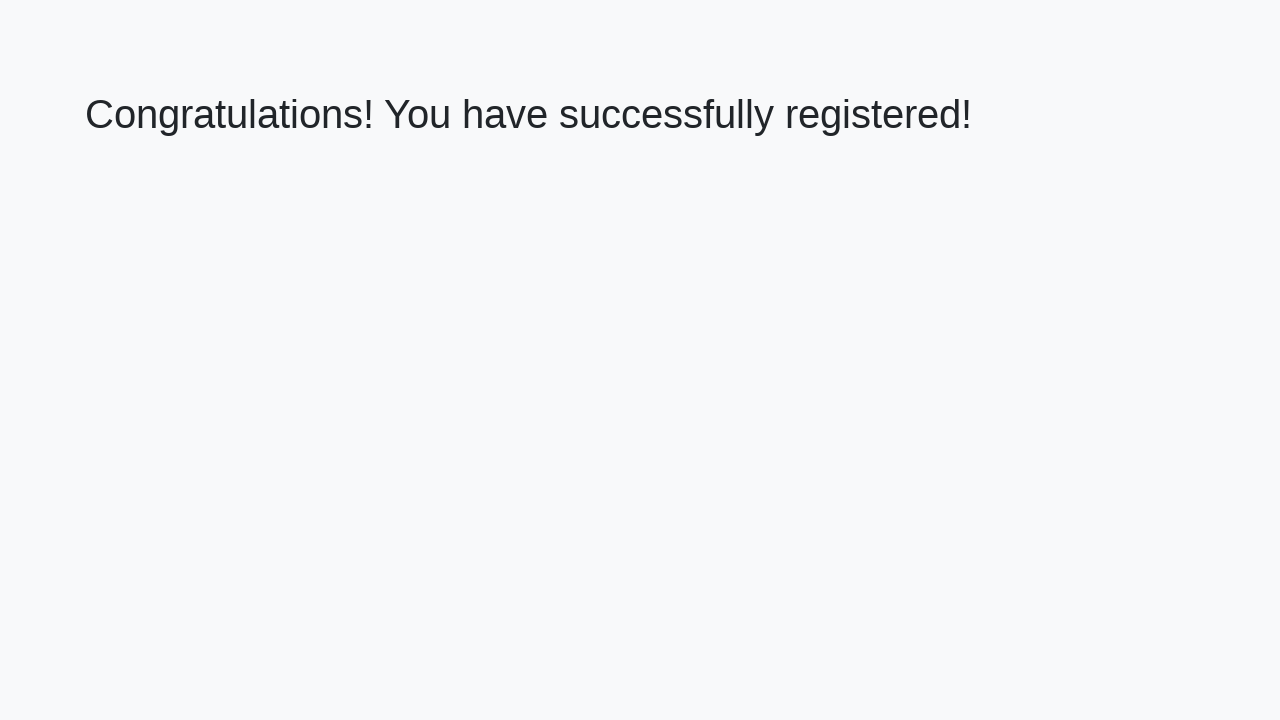

Success message header loaded
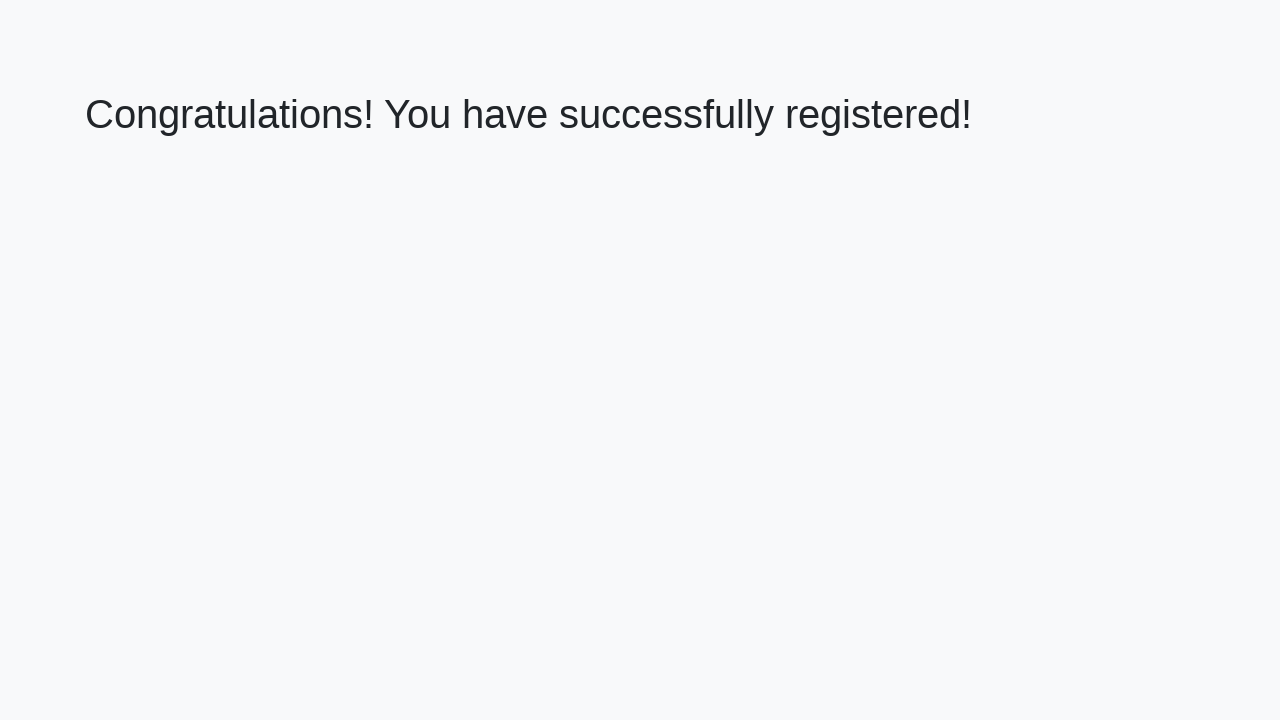

Retrieved success message text
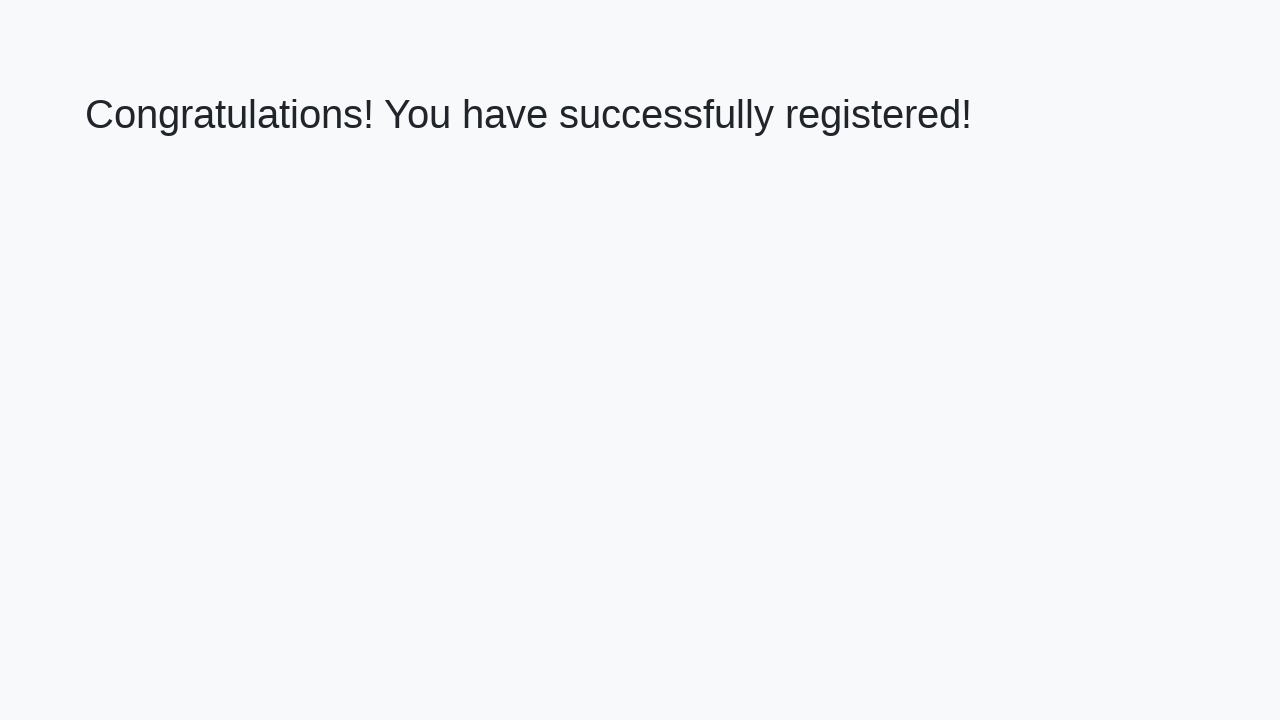

Verified success message displays 'Congratulations! You have successfully registered!'
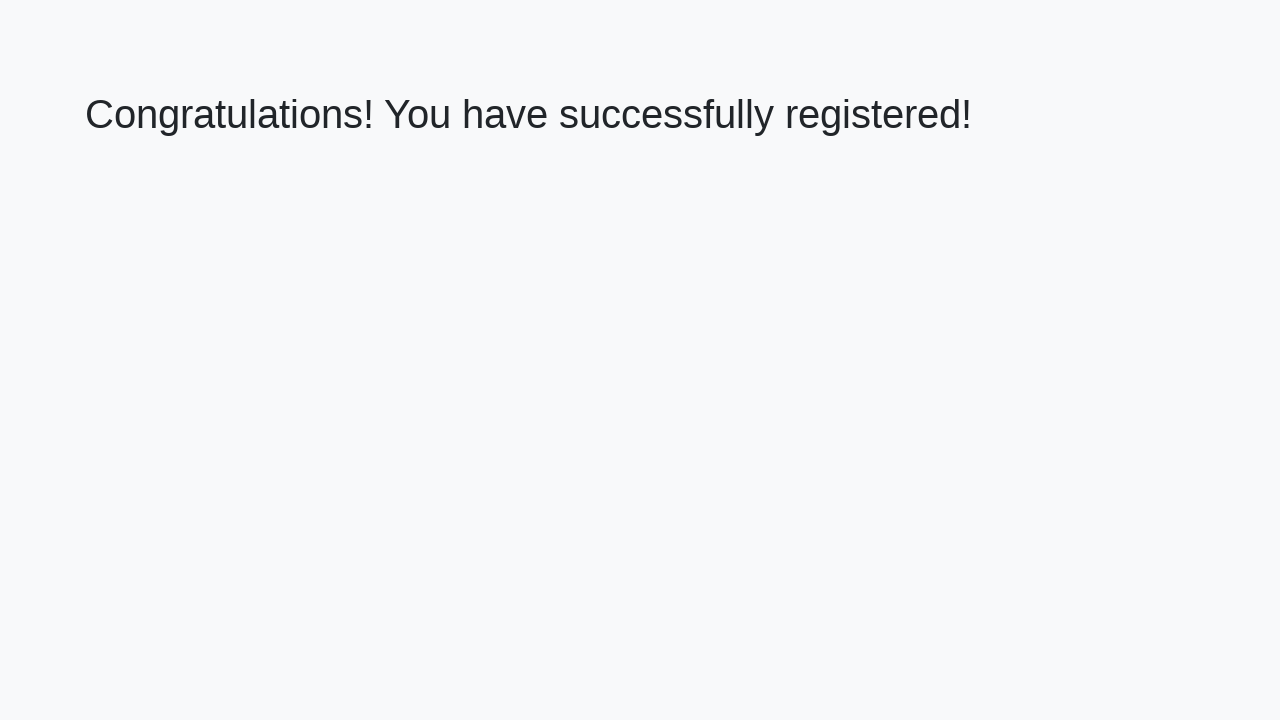

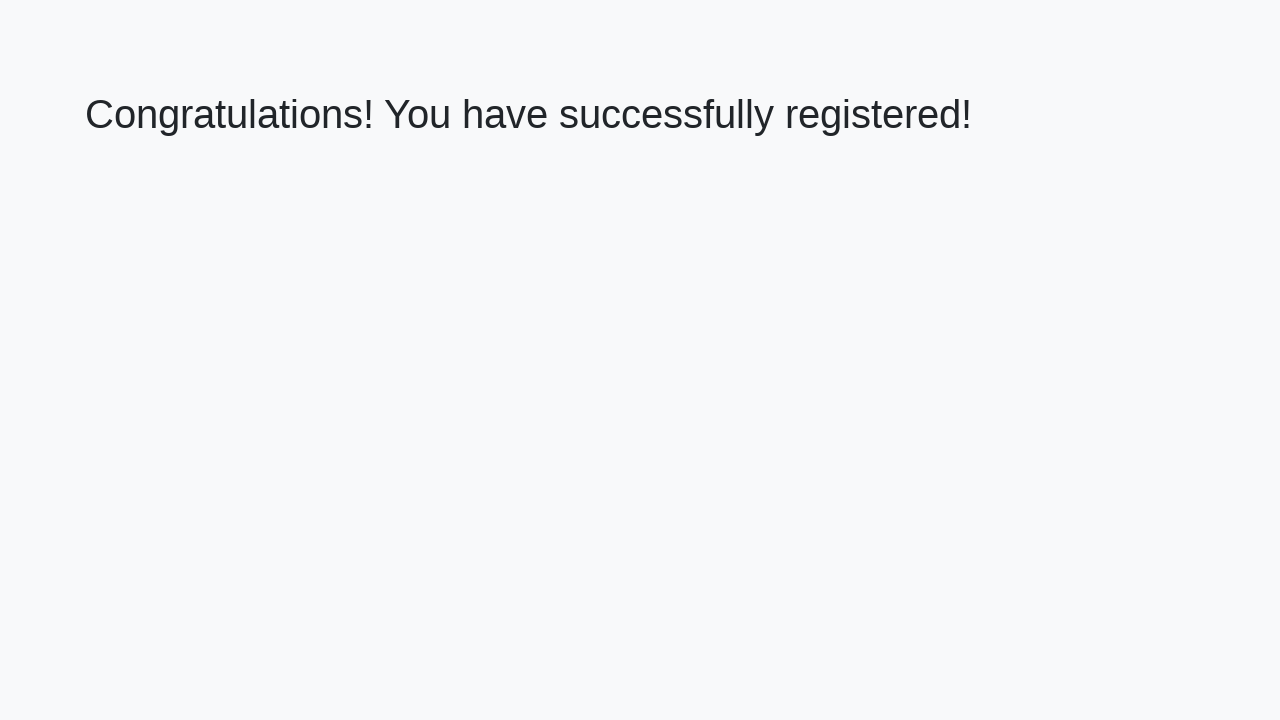